Tests the travel agency search functionality by entering an Argentine province name, waiting for search results to load, and navigating through paginated results using the "Next" button.

Starting URL: https://www.agenciasdeviajes.ar/#buscador

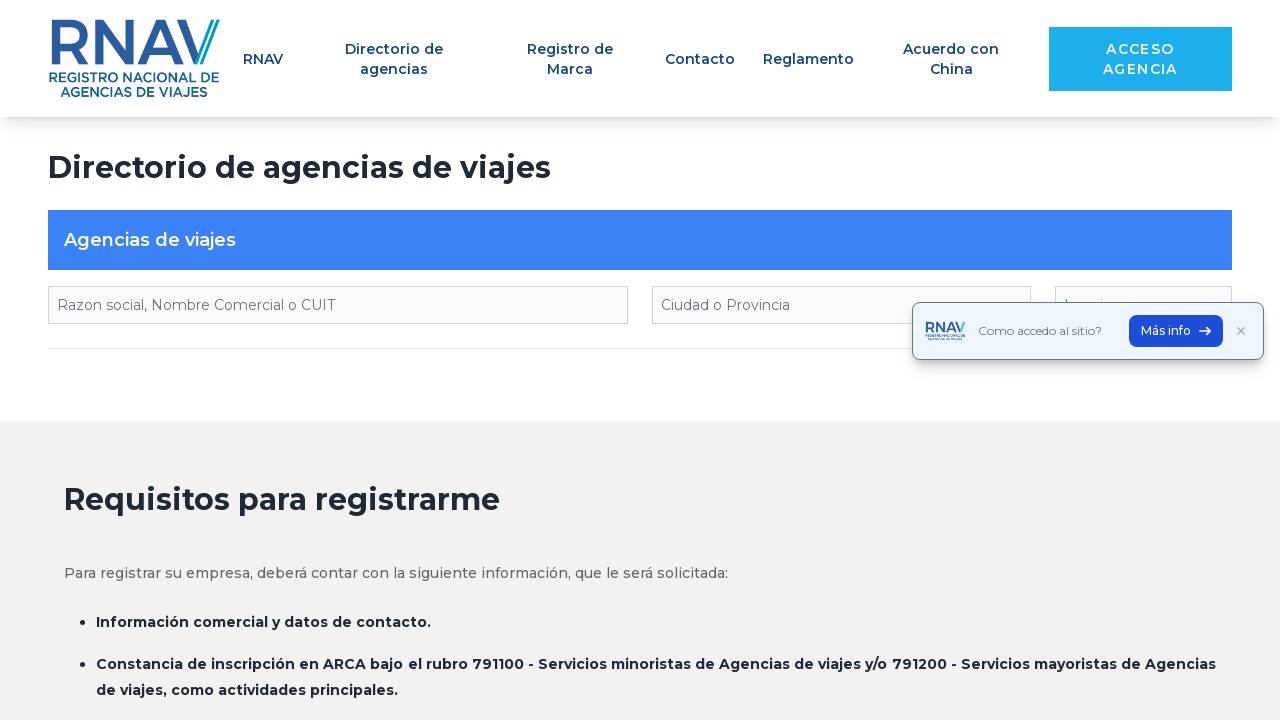

Search input field became available
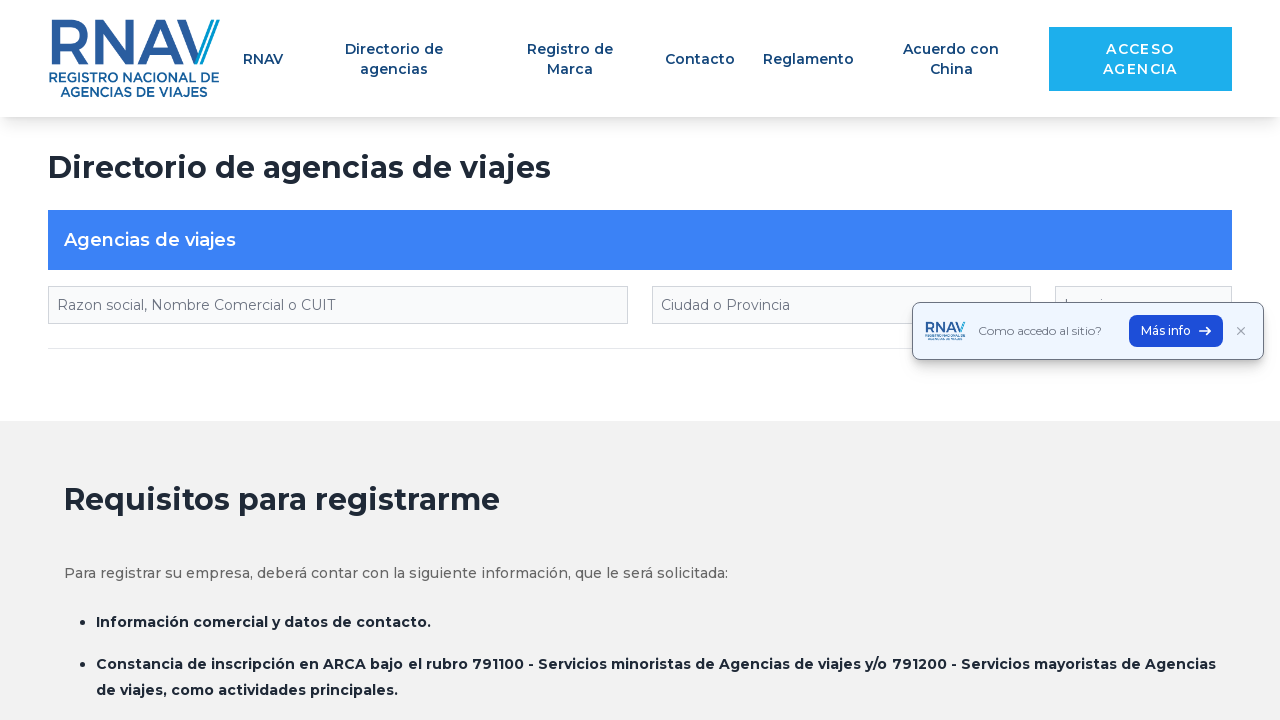

Filled province search field with 'Córdoba' on input[placeholder*='Ciudad o Provincia']
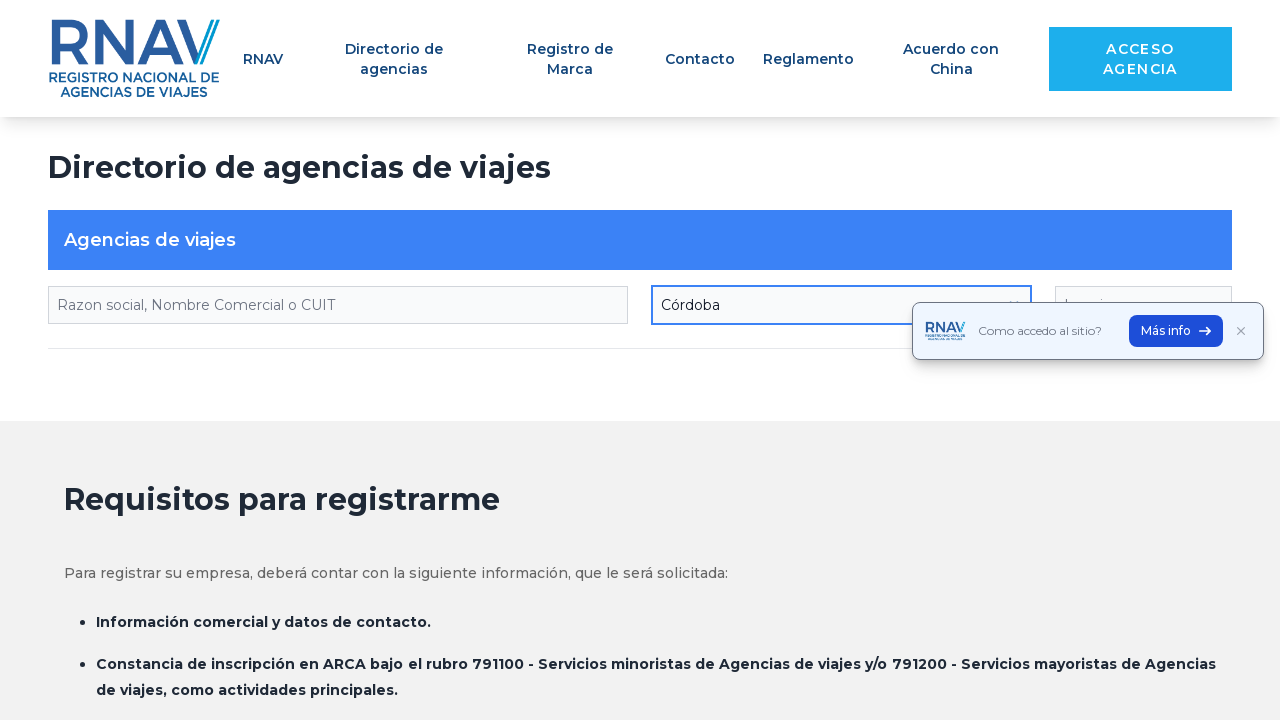

Waited 2 seconds for search results to begin loading
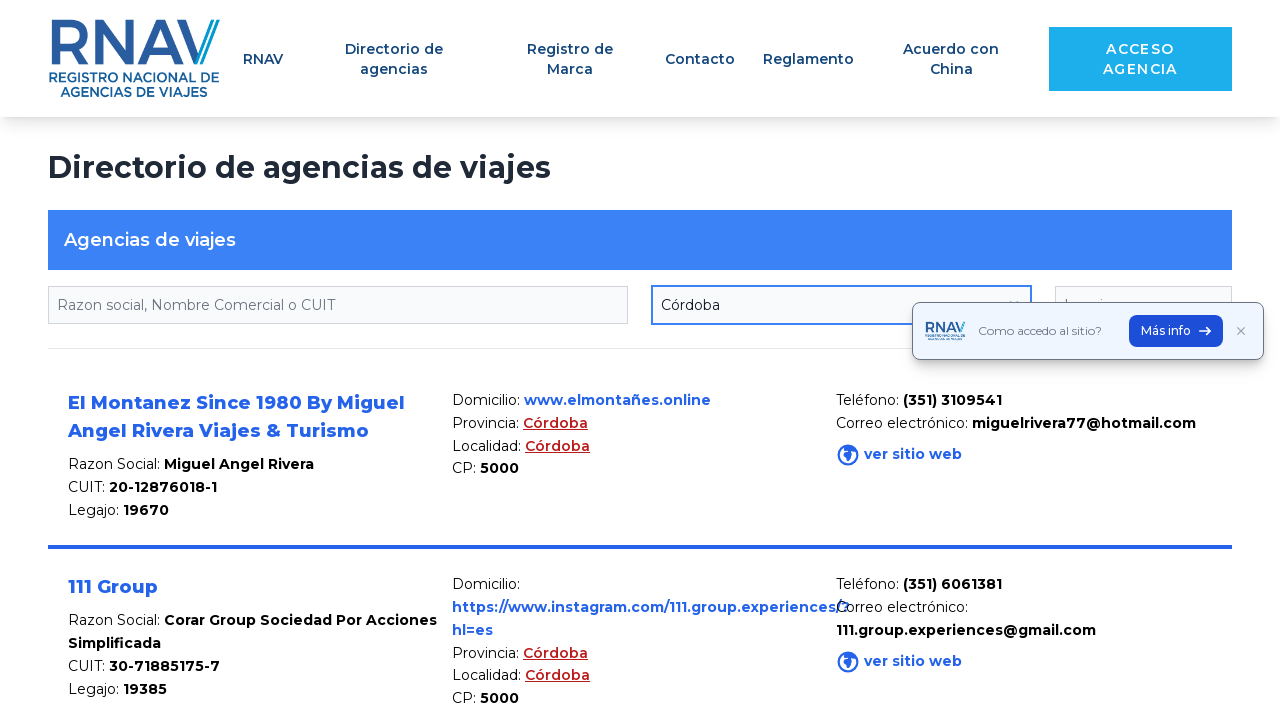

Agency search results loaded and displayed
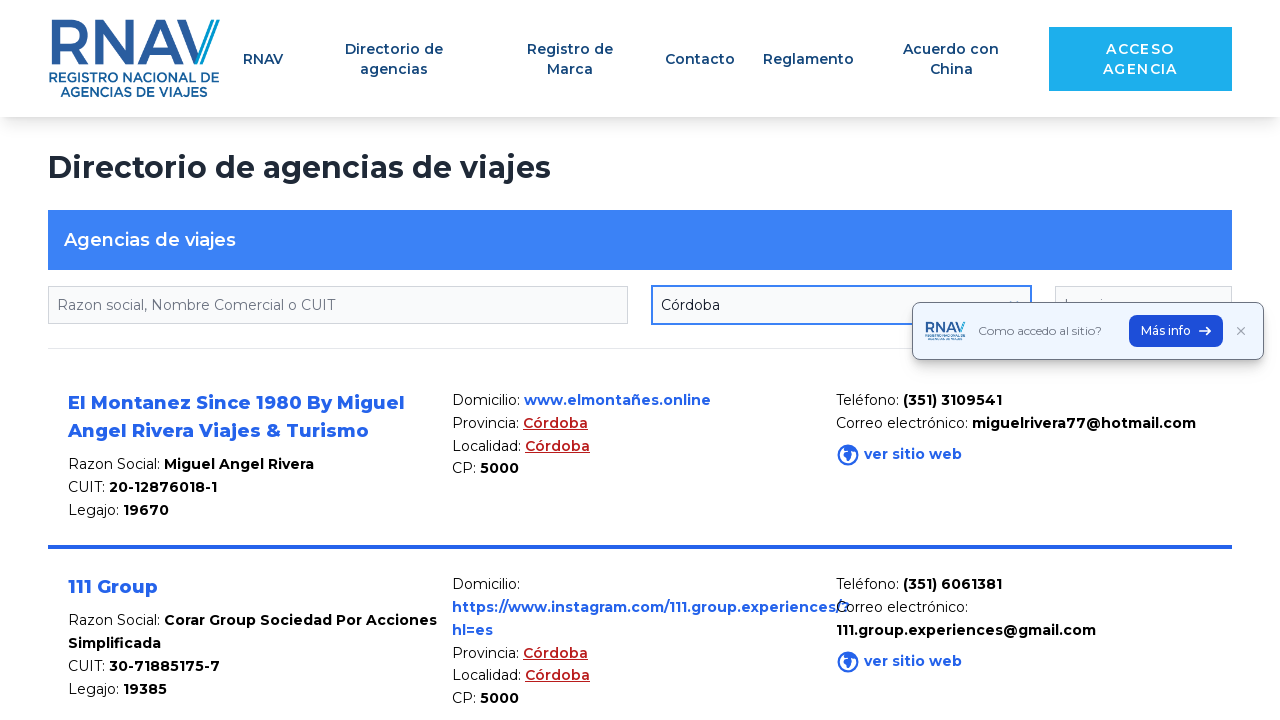

Attempted to close any open modal dialogs
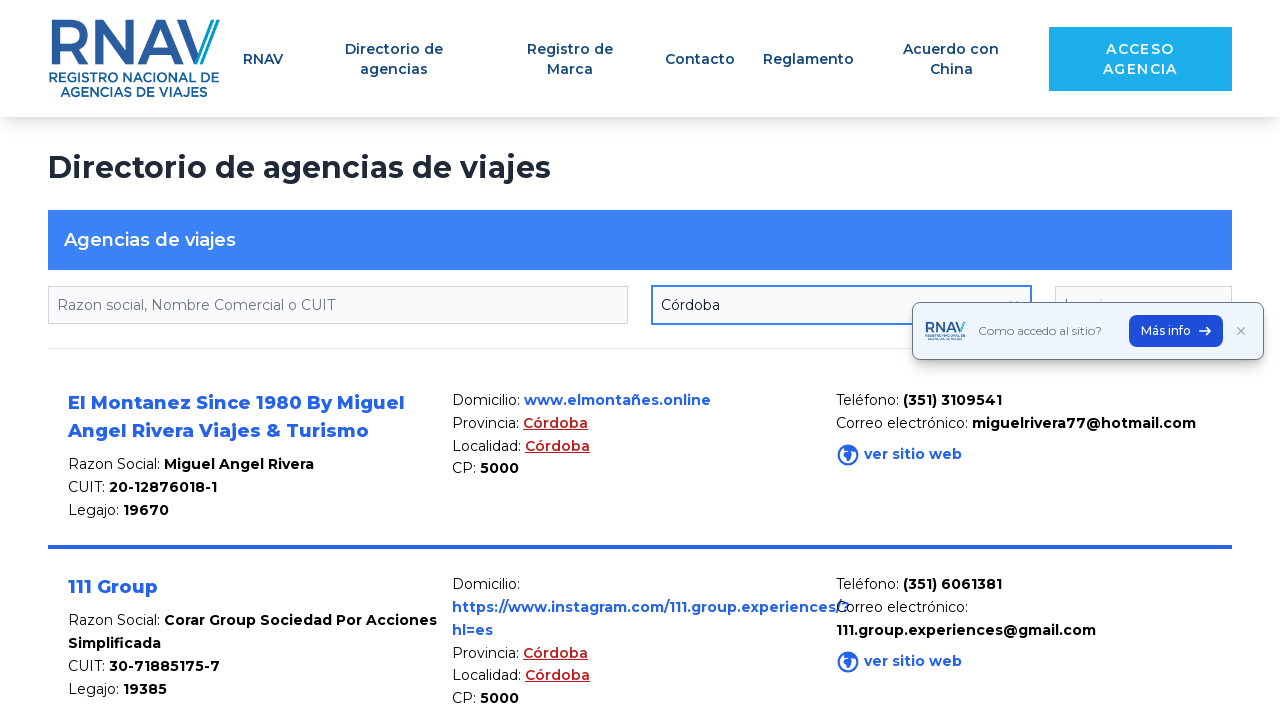

Waited 1 second after modal close attempt
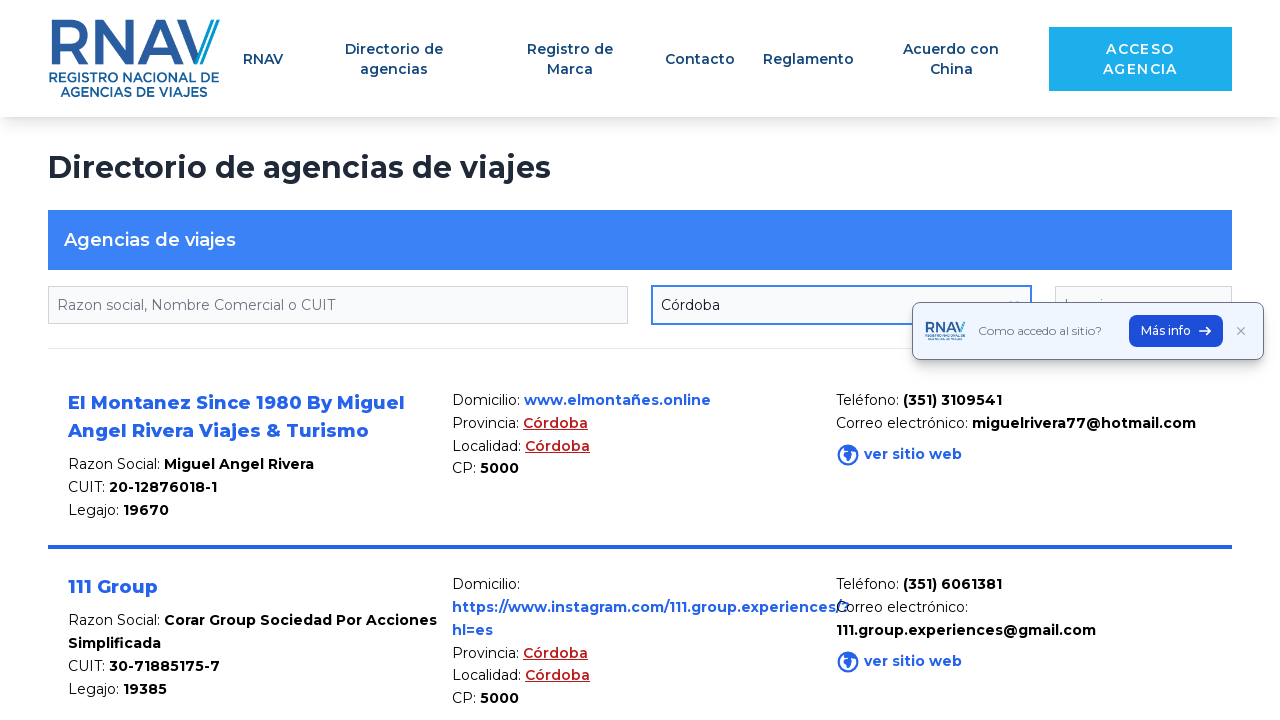

Scrolled 'Next' button into view
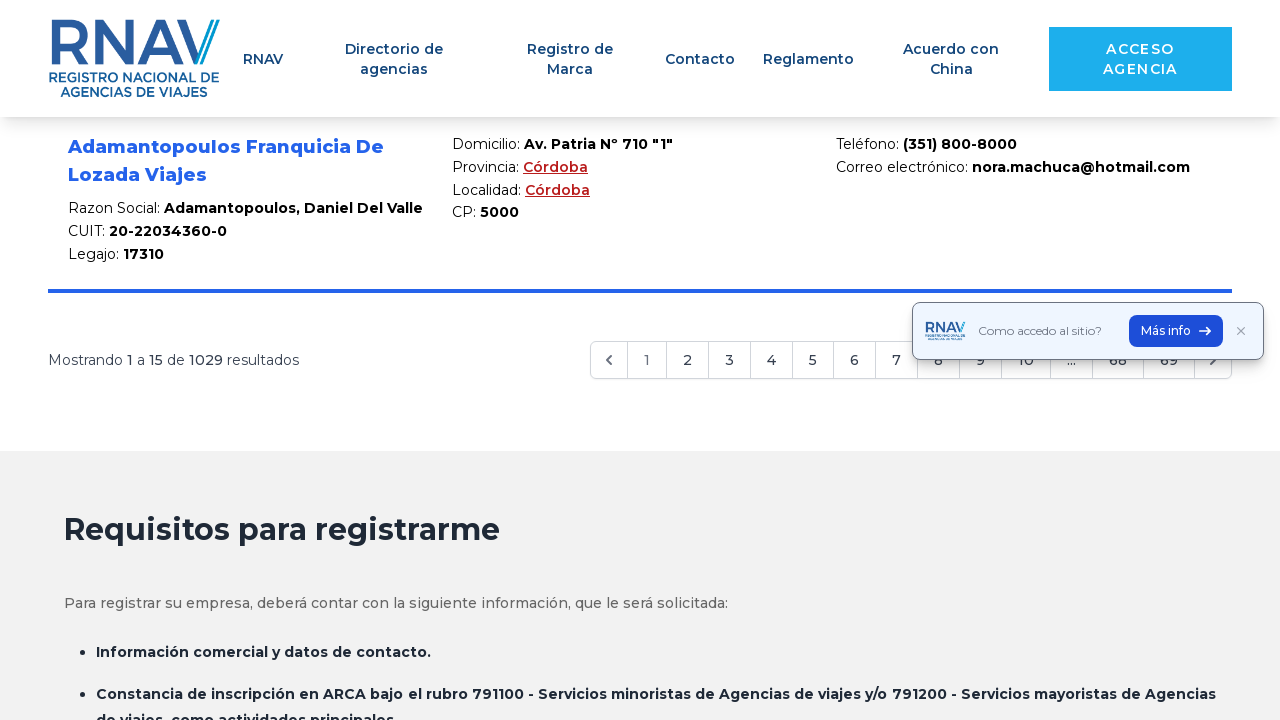

Clicked 'Next' button to navigate to next page of results at (1213, 360) on button[dusk='nextPage.after']
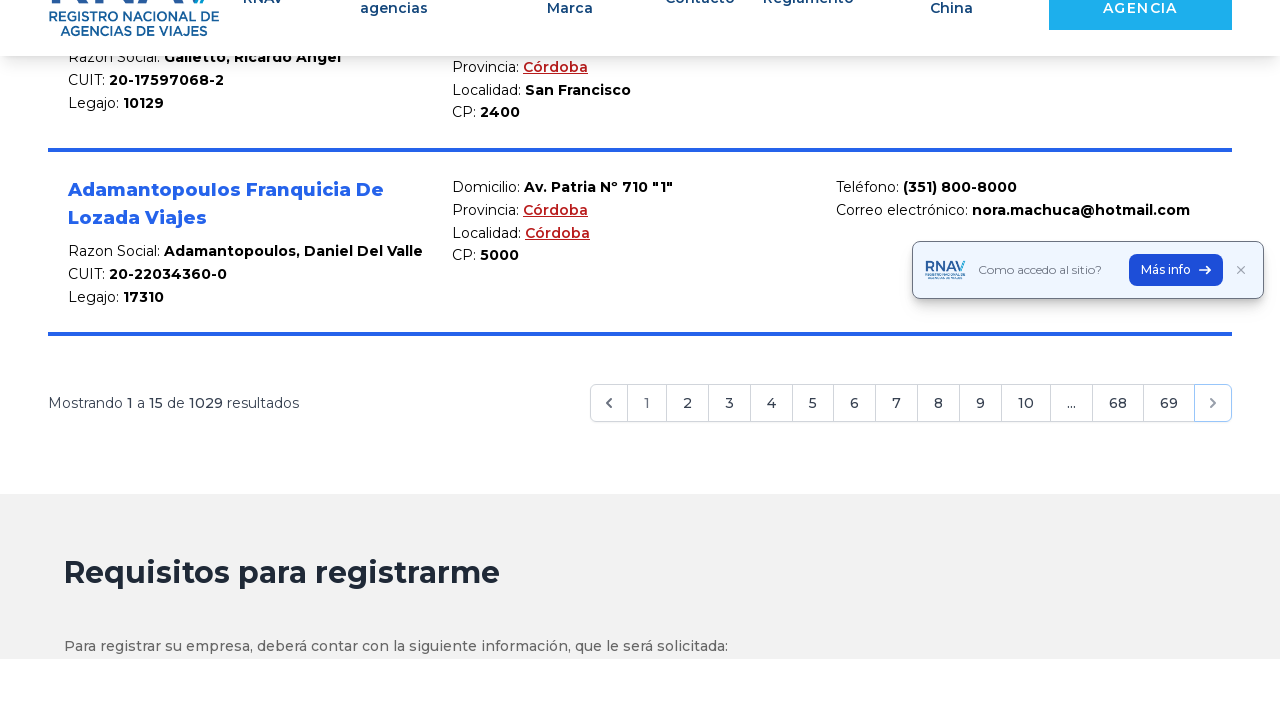

Waited 2.5 seconds for next page results to load
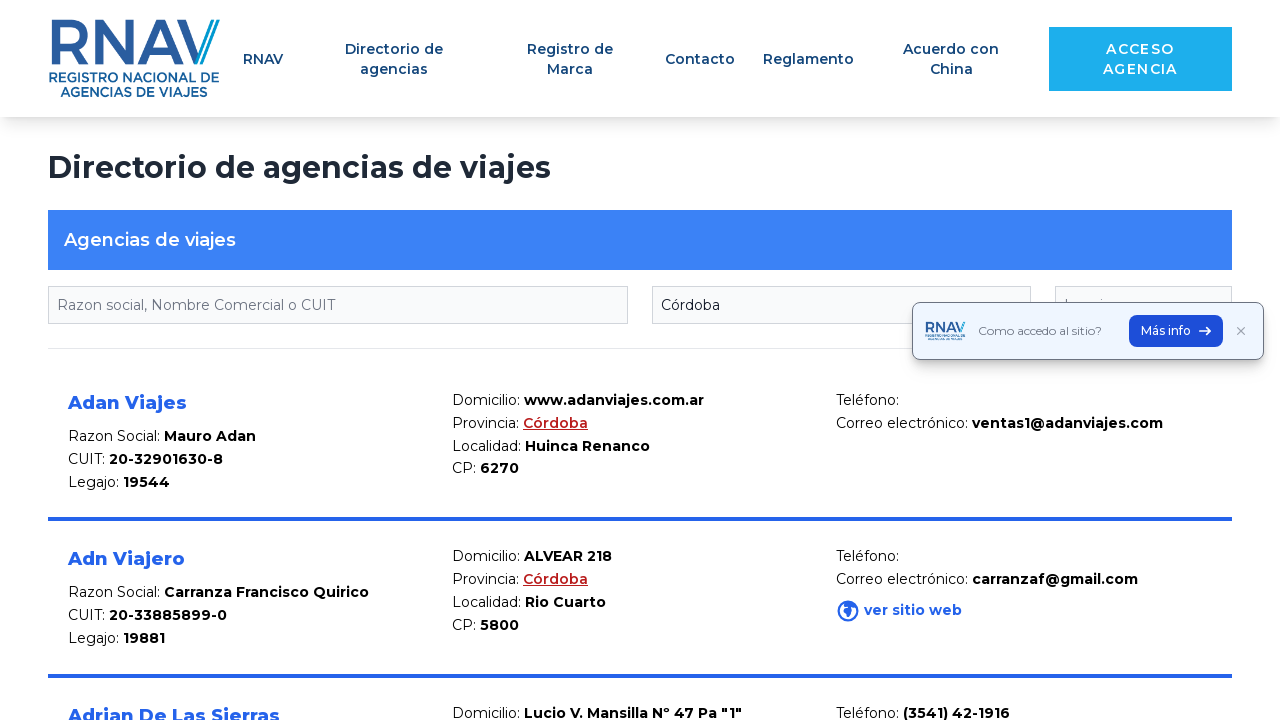

Verified agency results are displayed on the next page
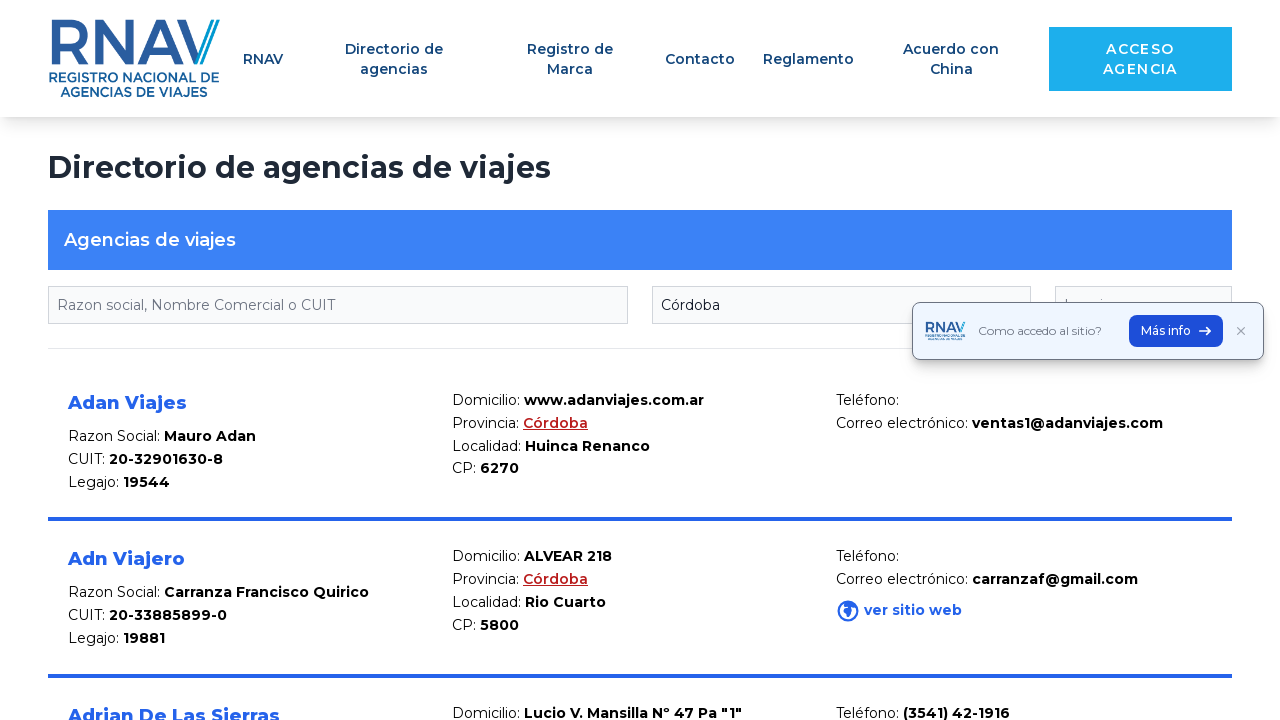

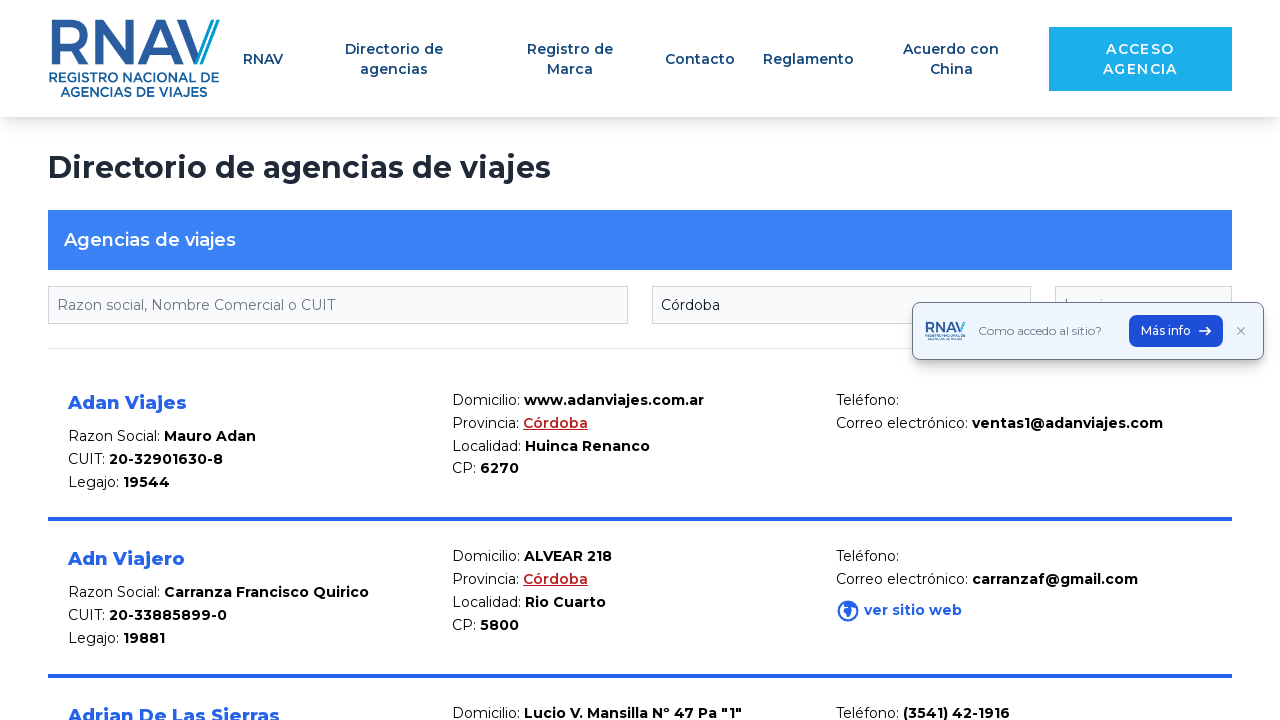